Tests the addition operation on a basic calculator by entering two numbers and clicking calculate

Starting URL: https://testsheepnz.github.io/BasicCalculator.html

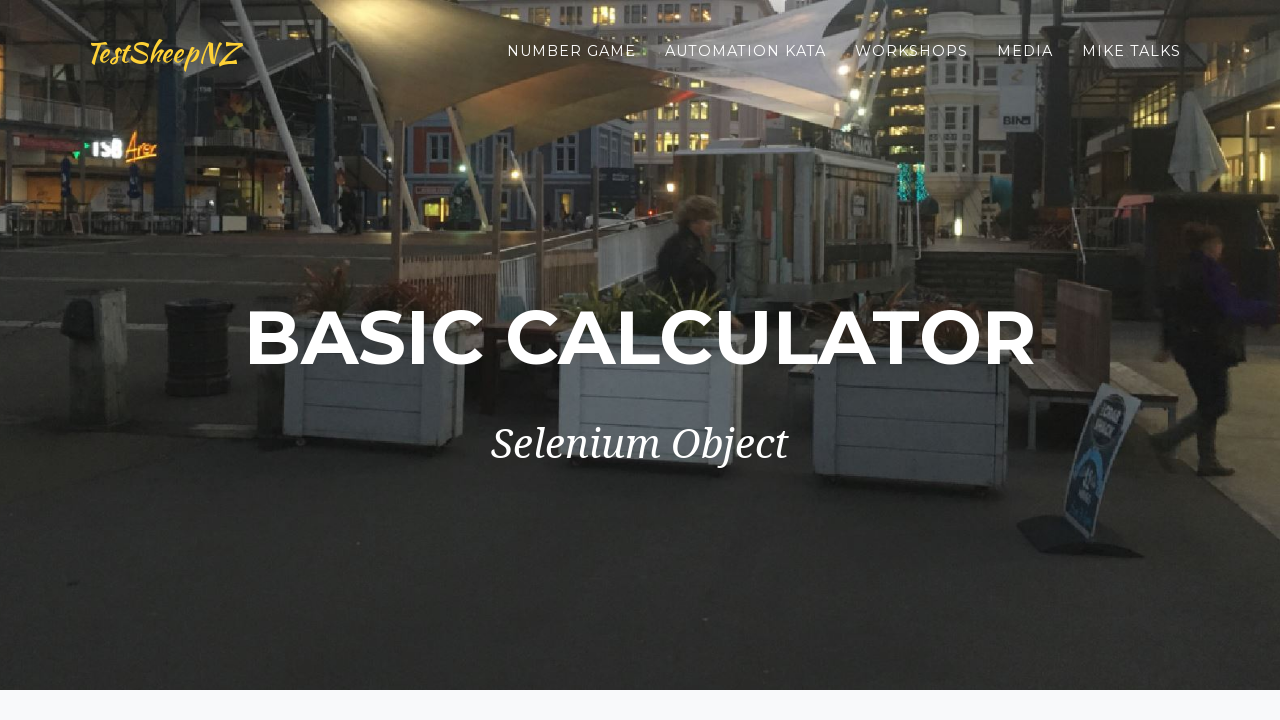

Entered first number '11' into number1Field on input#number1Field
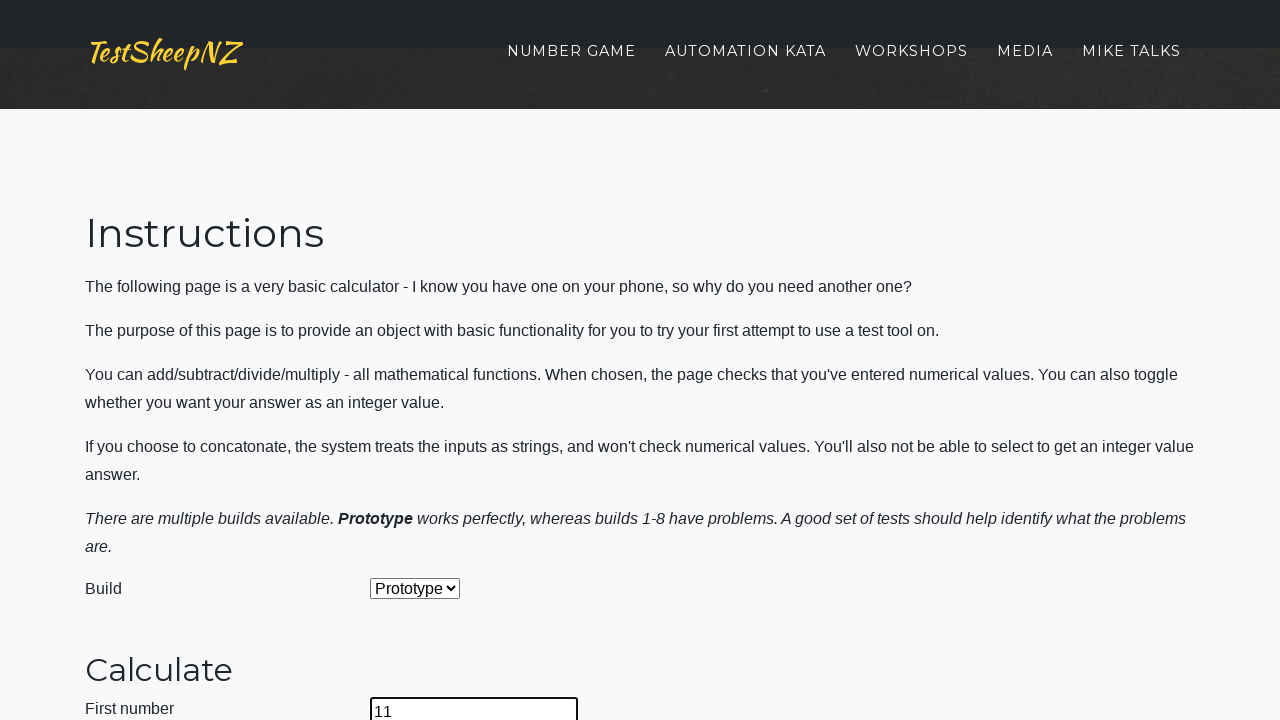

Entered second number '11' into number2Field on input#number2Field
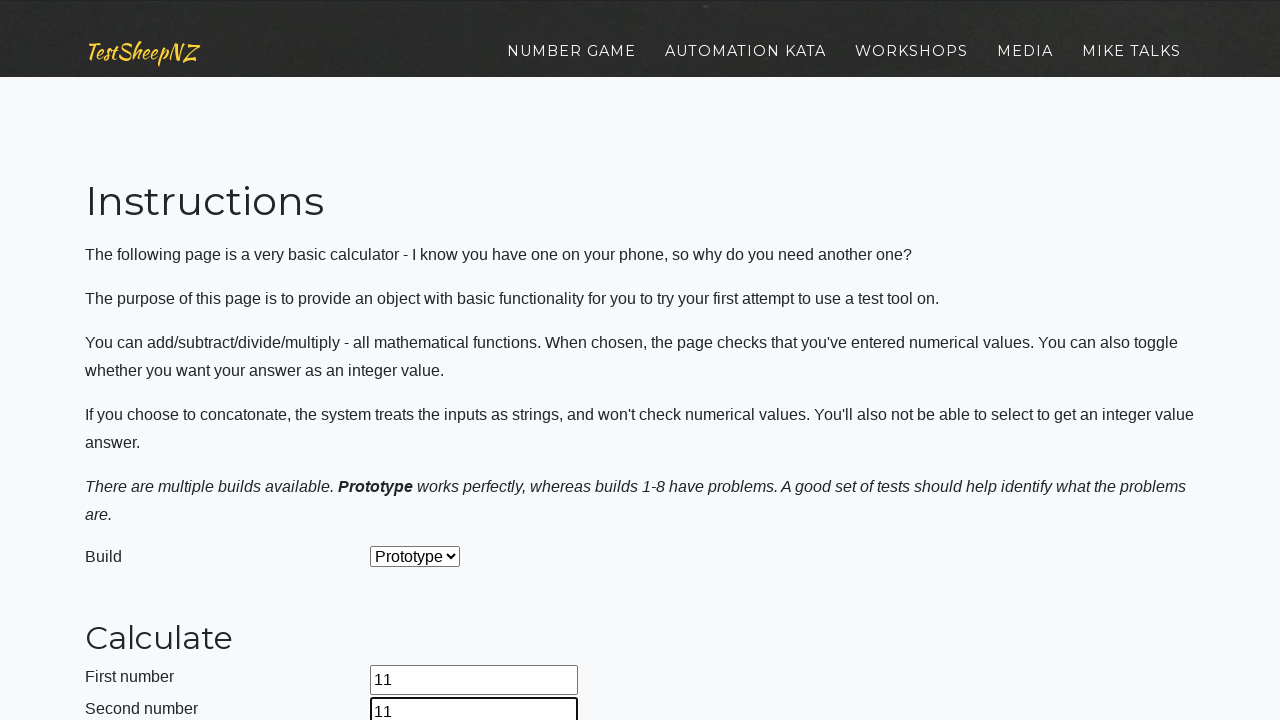

Clicked calculate button to perform addition at (422, 361) on input#calculateButton
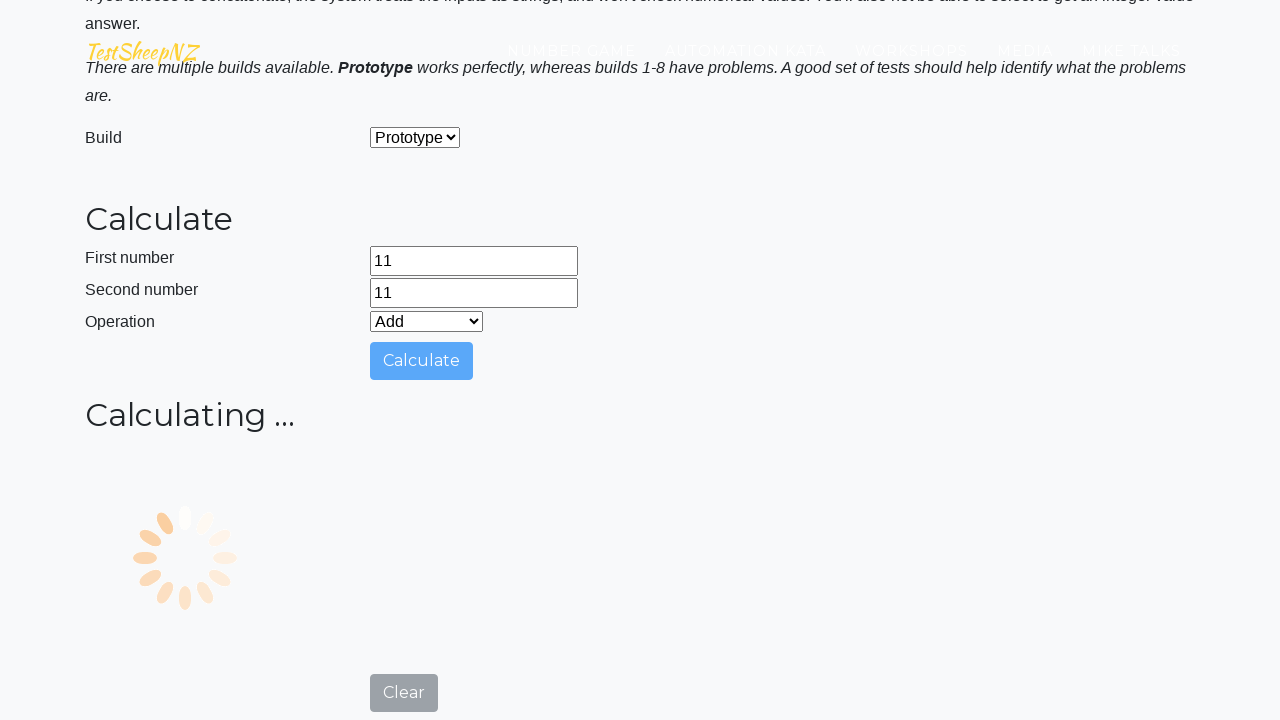

Waited for calculation result to appear
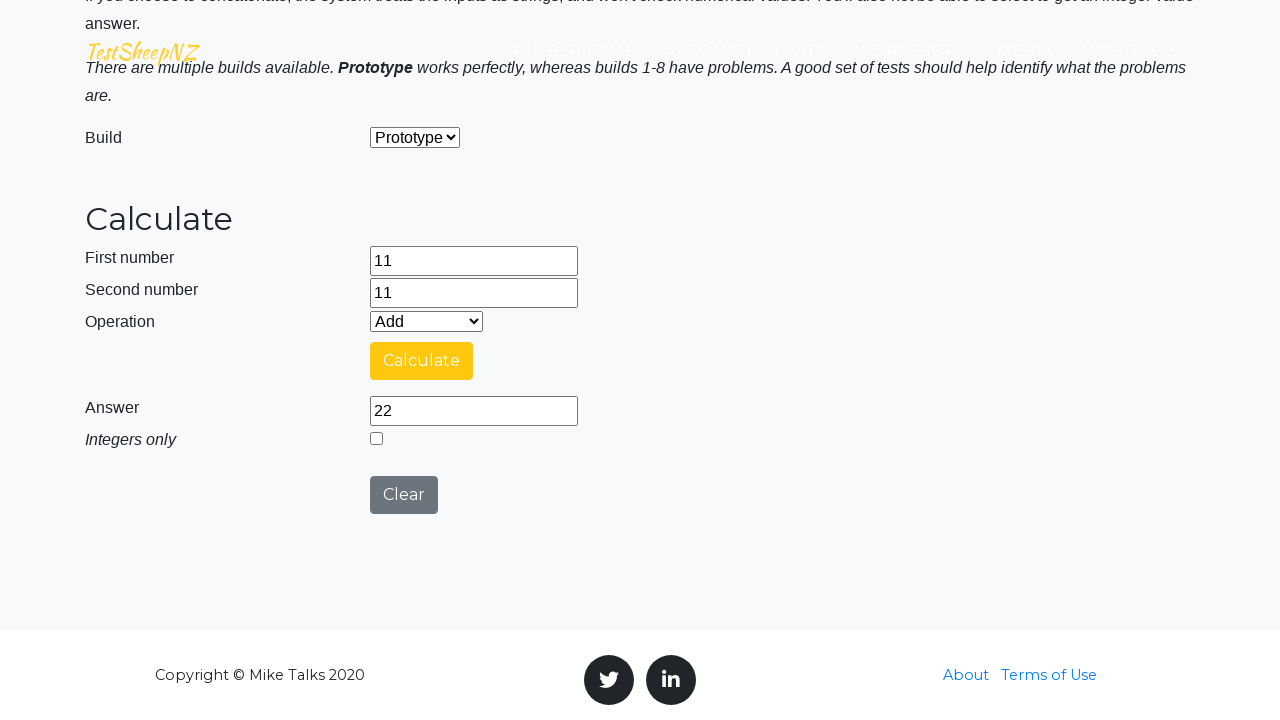

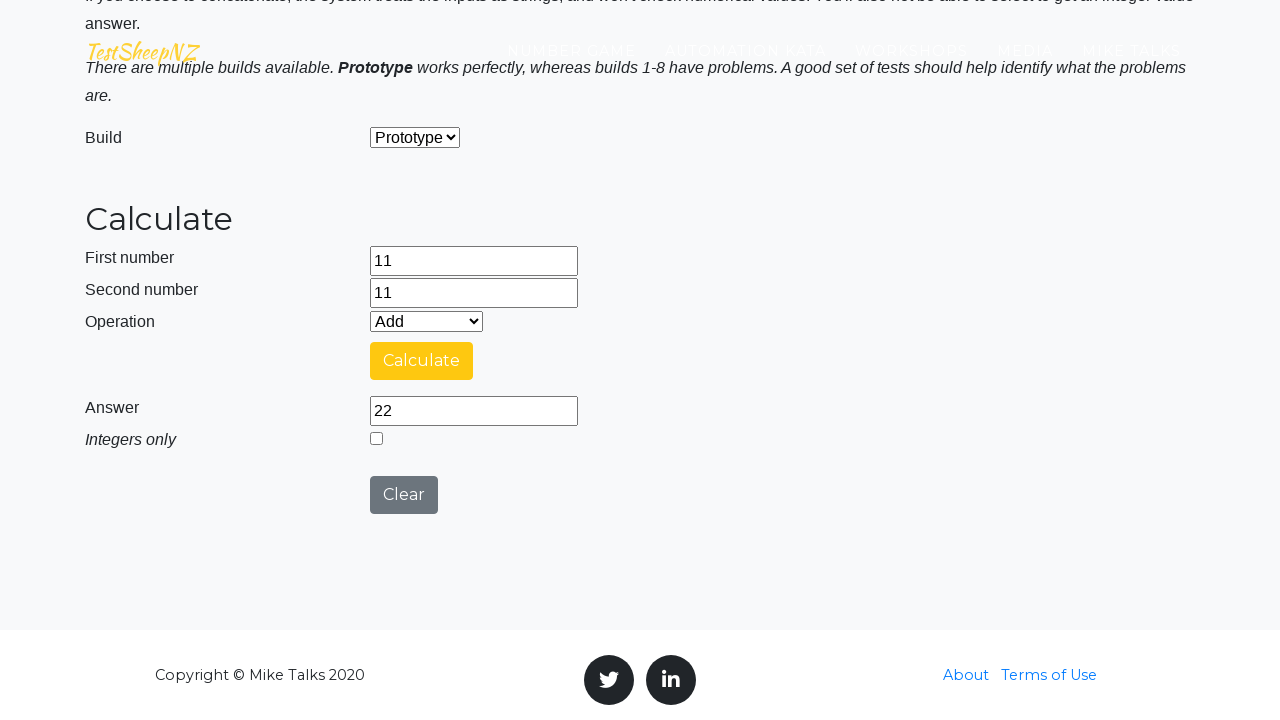